Tests the "Forgot password" link on the sign-in page by clicking it and verifying it navigates to the password recovery flow

Starting URL: https://www.guvi.in/sign-in/

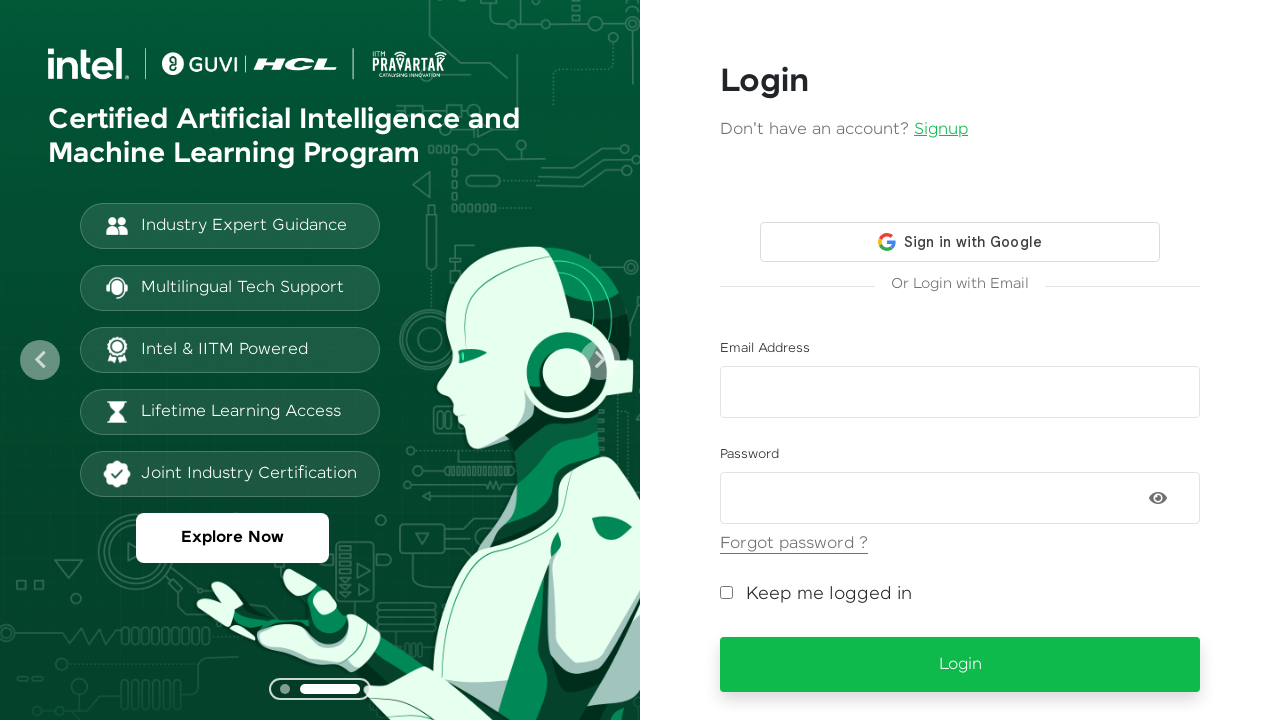

Clicked 'Forgot password?' link on sign-in page at (794, 543) on xpath=//a[normalize-space()='Forgot password ?']
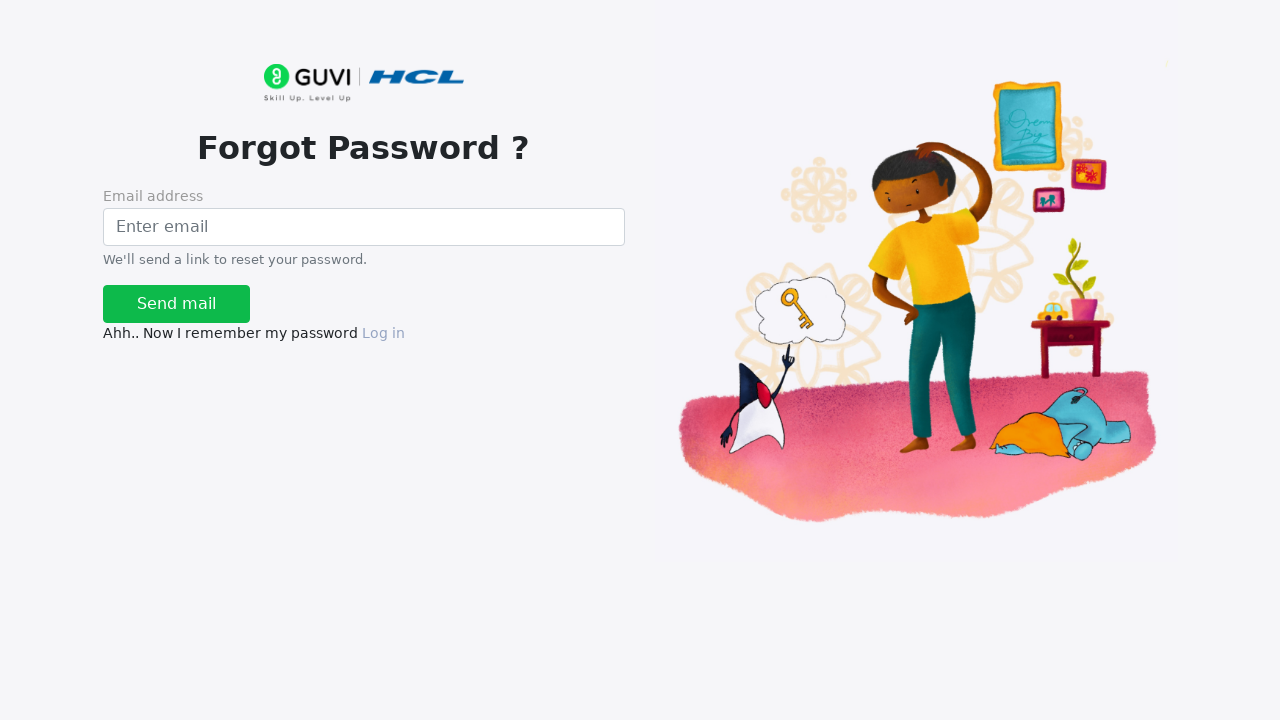

Password recovery page loaded and network idle reached
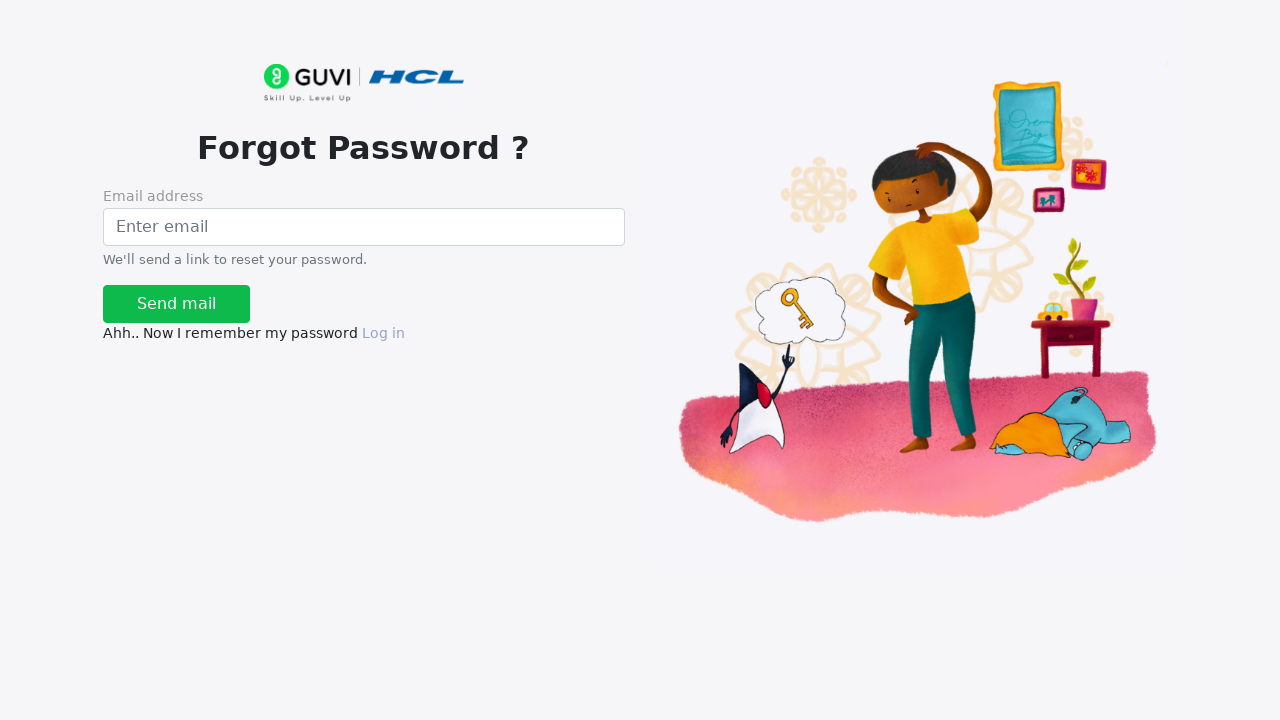

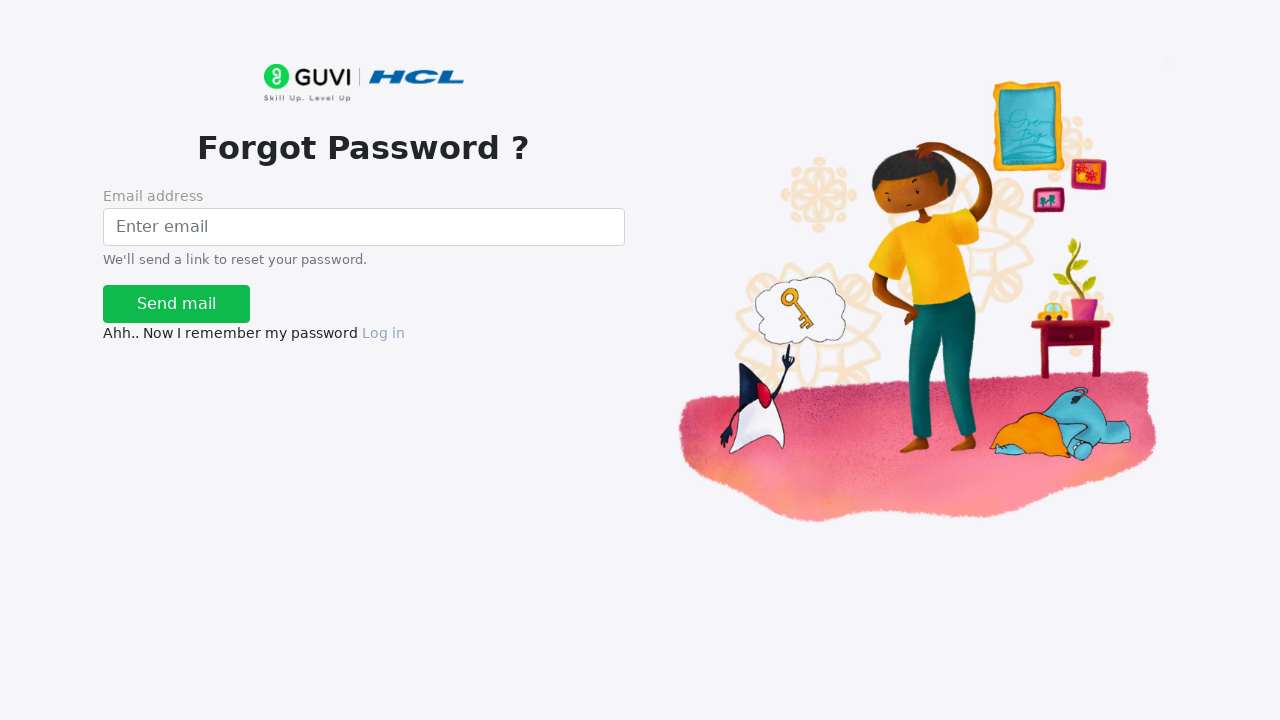